Tests back and forth navigation by clicking on A/B Testing link, verifying the page title, navigating back to the home page, and verifying the home page title

Starting URL: https://practice.cydeo.com

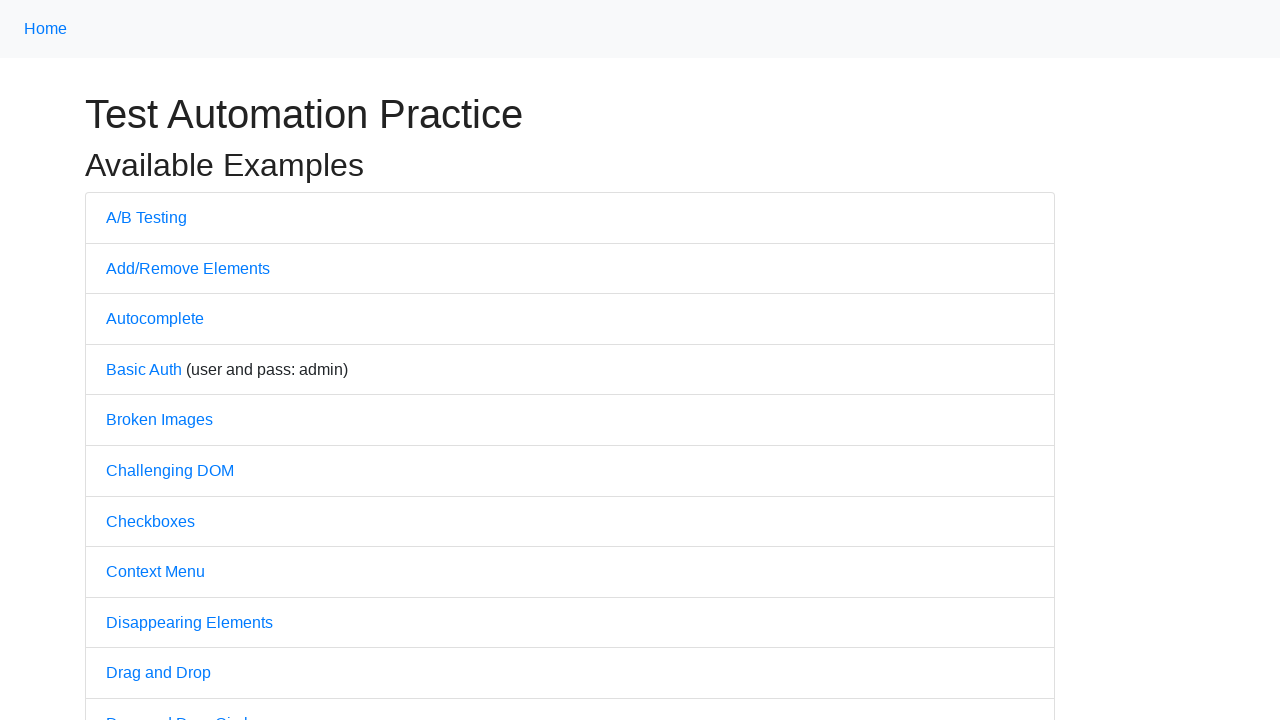

Clicked on A/B Testing link at (146, 217) on a:text('A/B Testing')
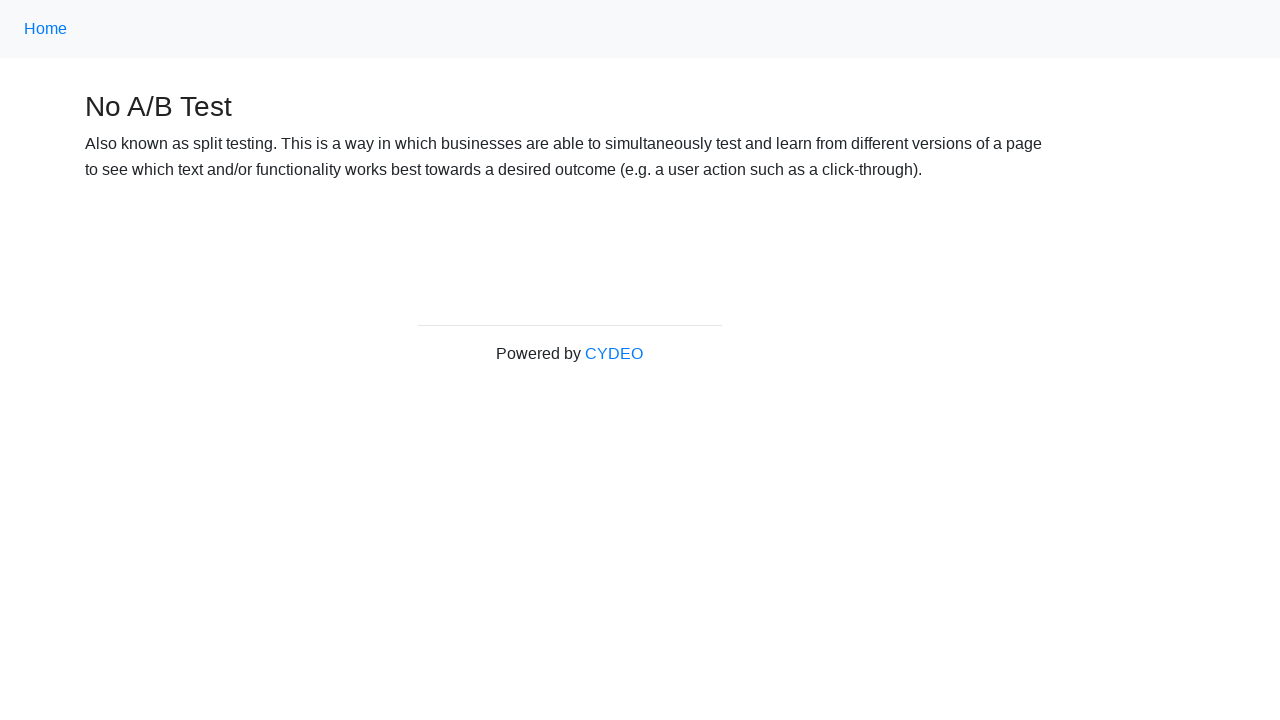

A/B Testing page loaded
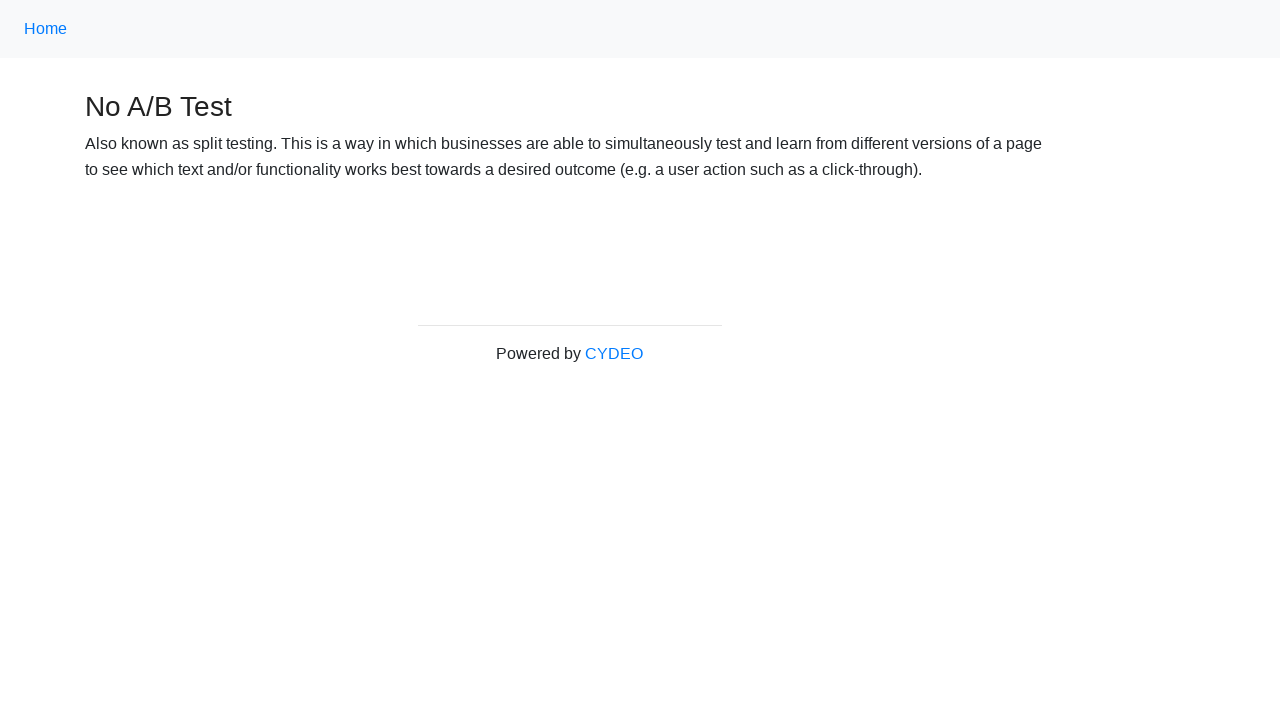

Verified A/B Testing page title is 'No A/B Test'
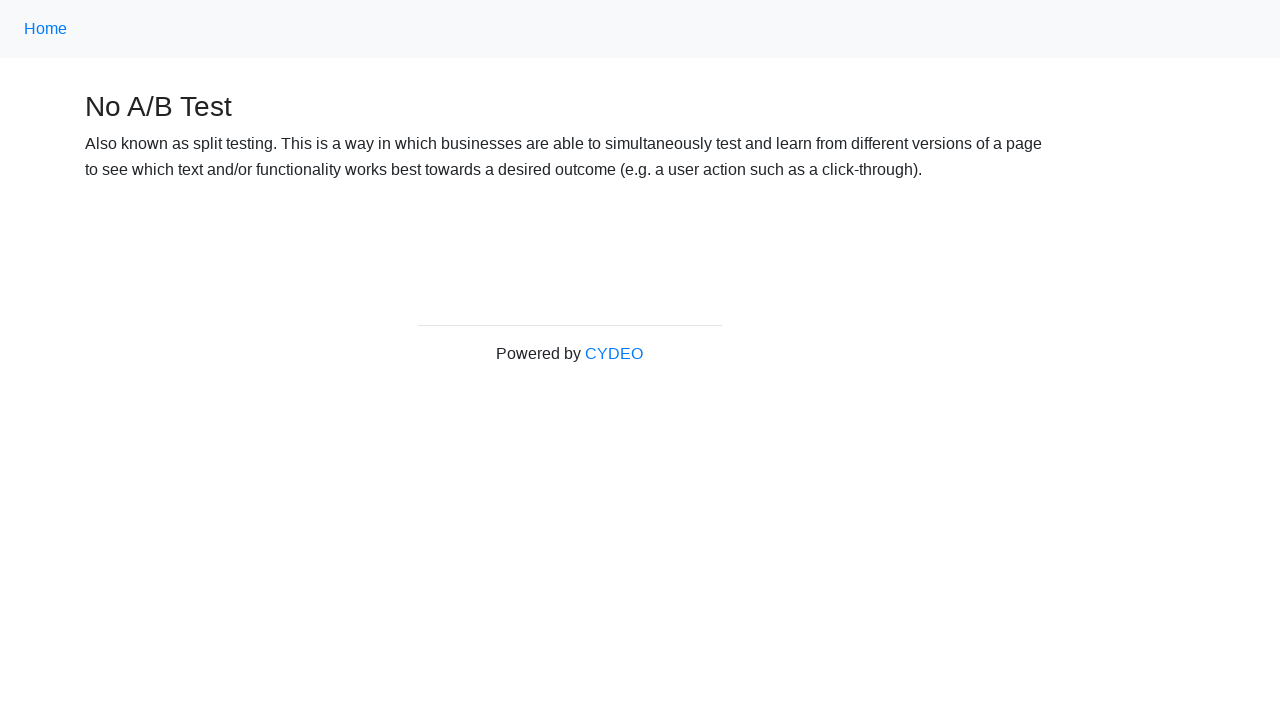

Navigated back to home page
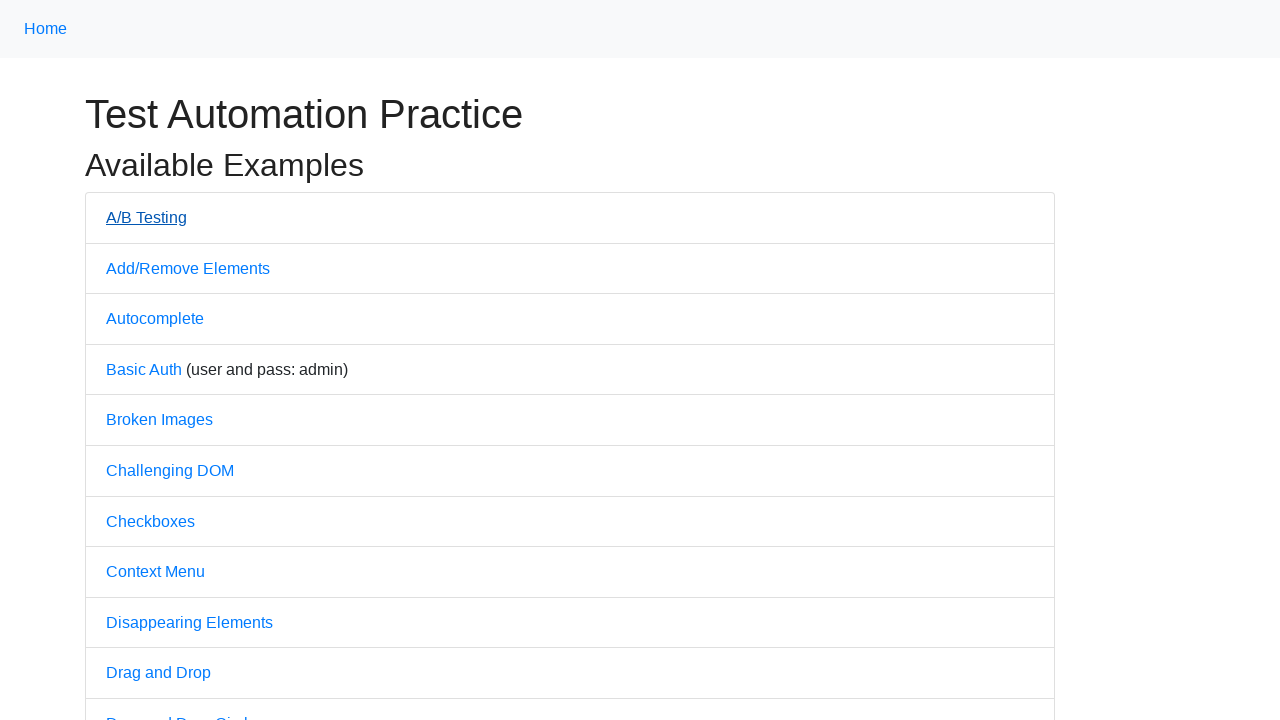

Home page loaded
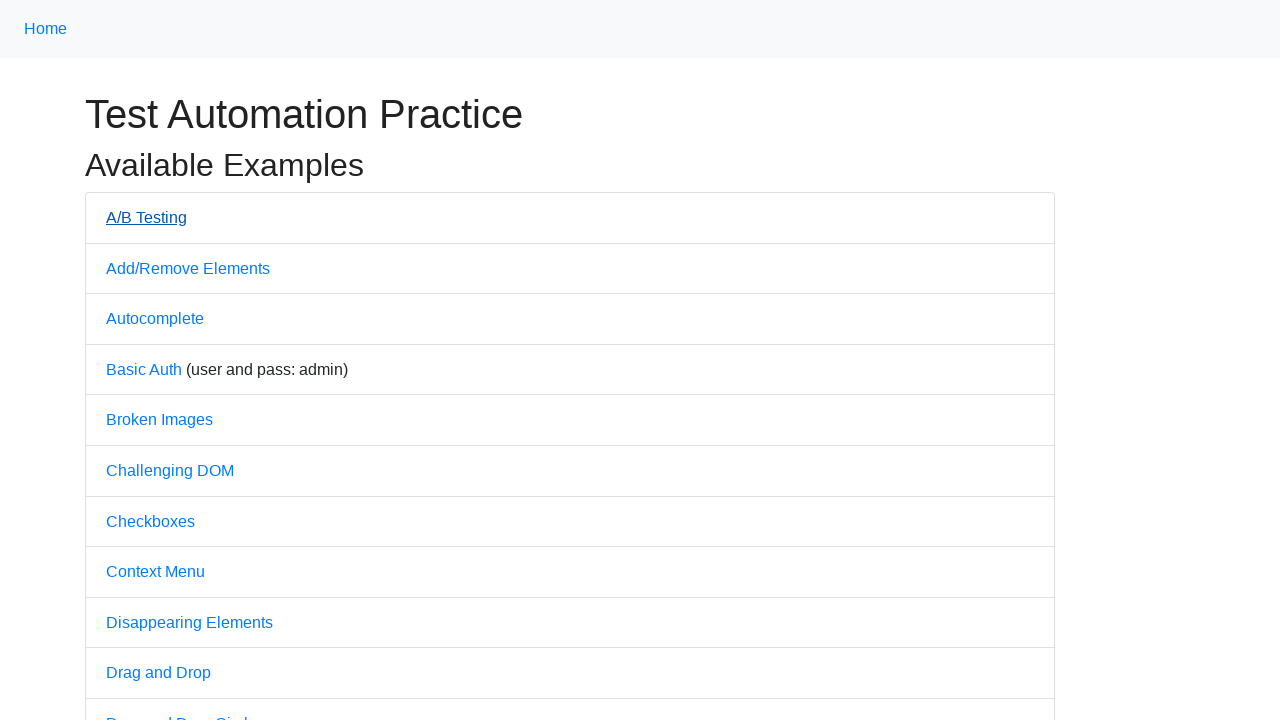

Verified home page title is 'Practice'
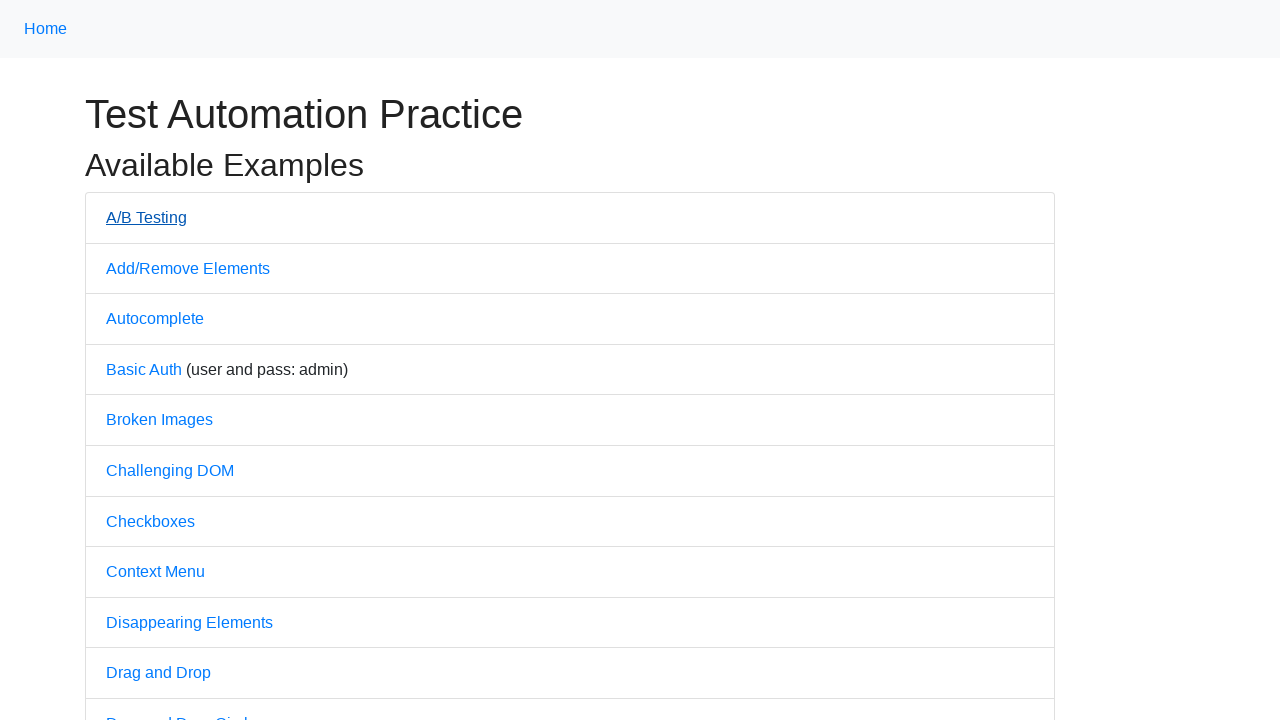

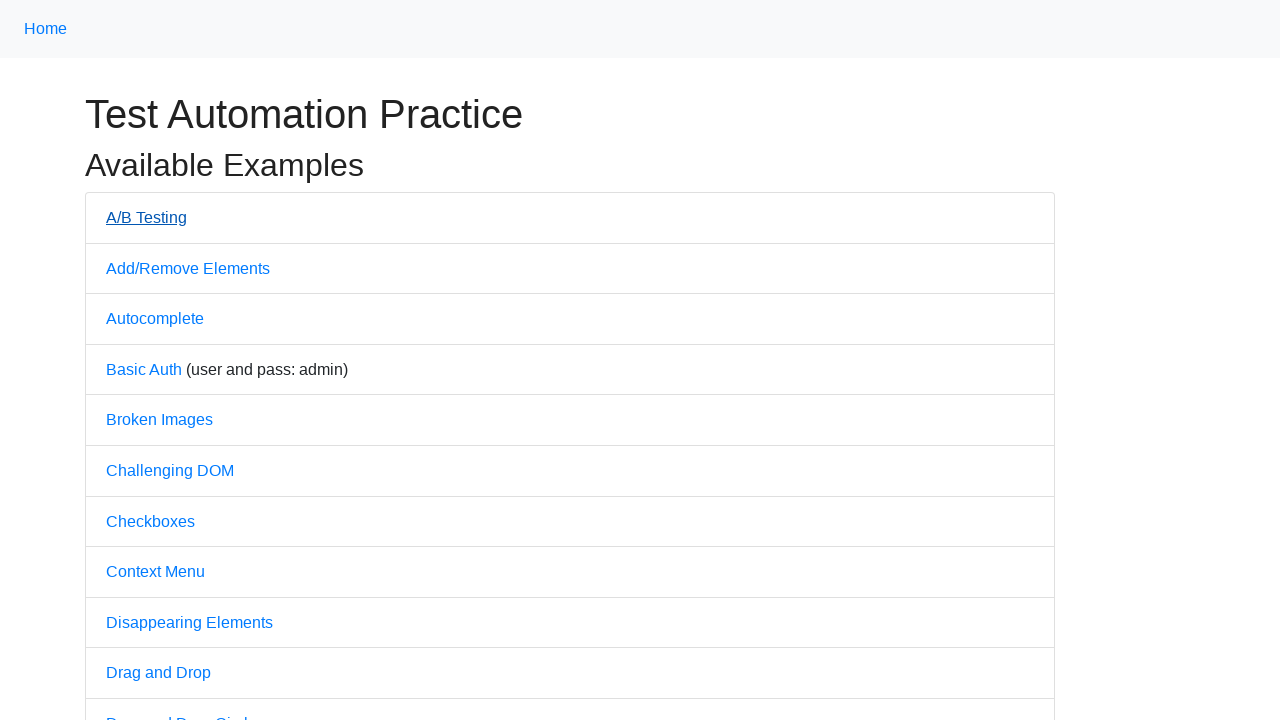